Tests an e-commerce shopping cart flow by adding multiple items to cart, proceeding to checkout, and applying a promo code

Starting URL: https://rahulshettyacademy.com/seleniumPractise/#/

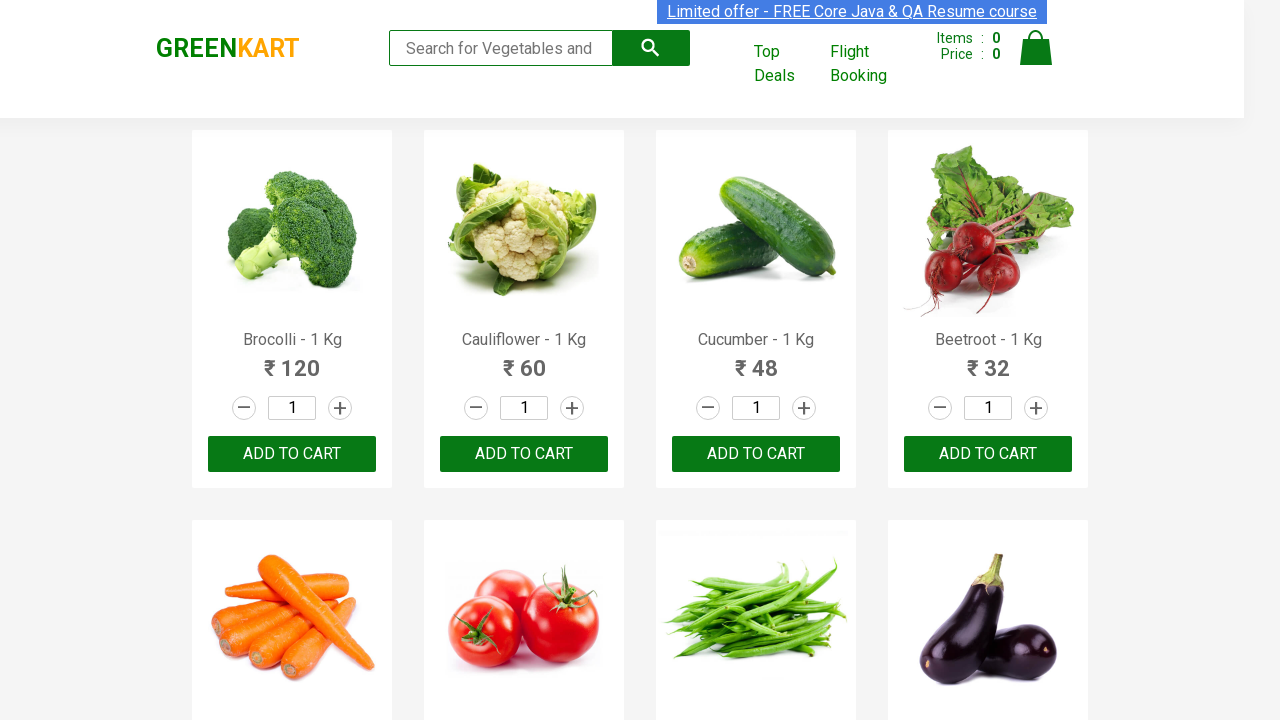

Waited for product names to load
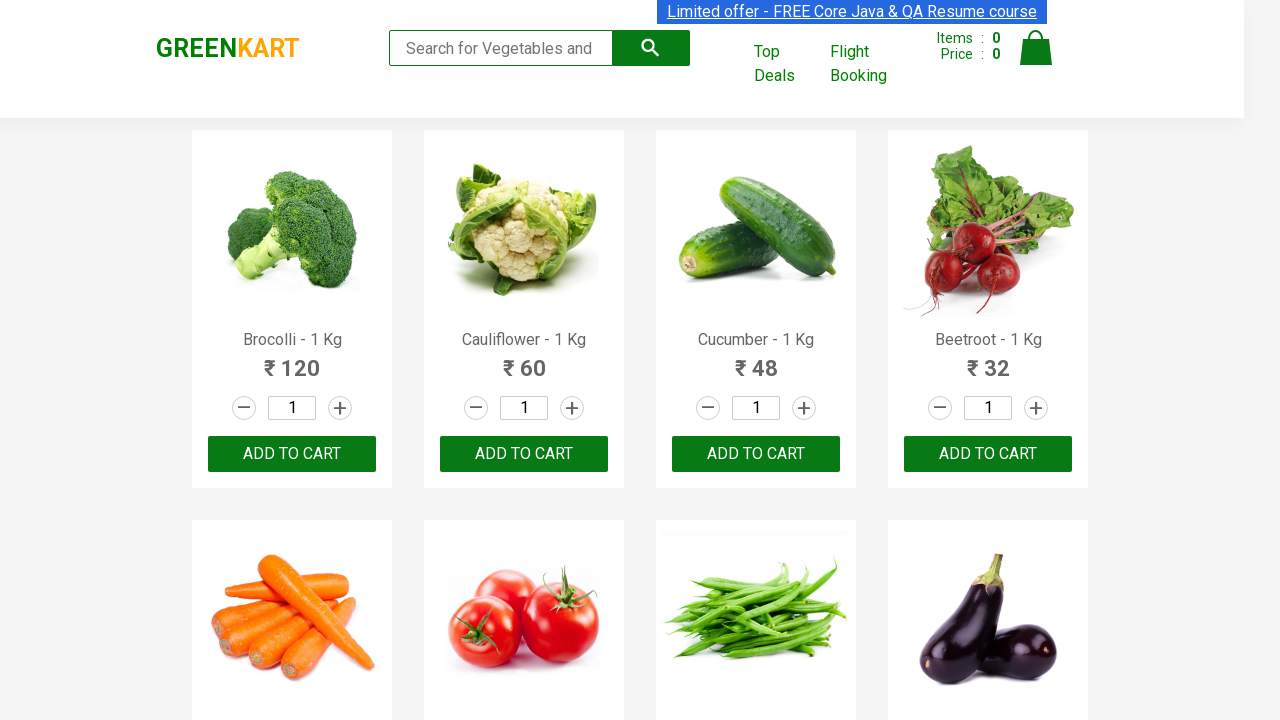

Retrieved all product names from page
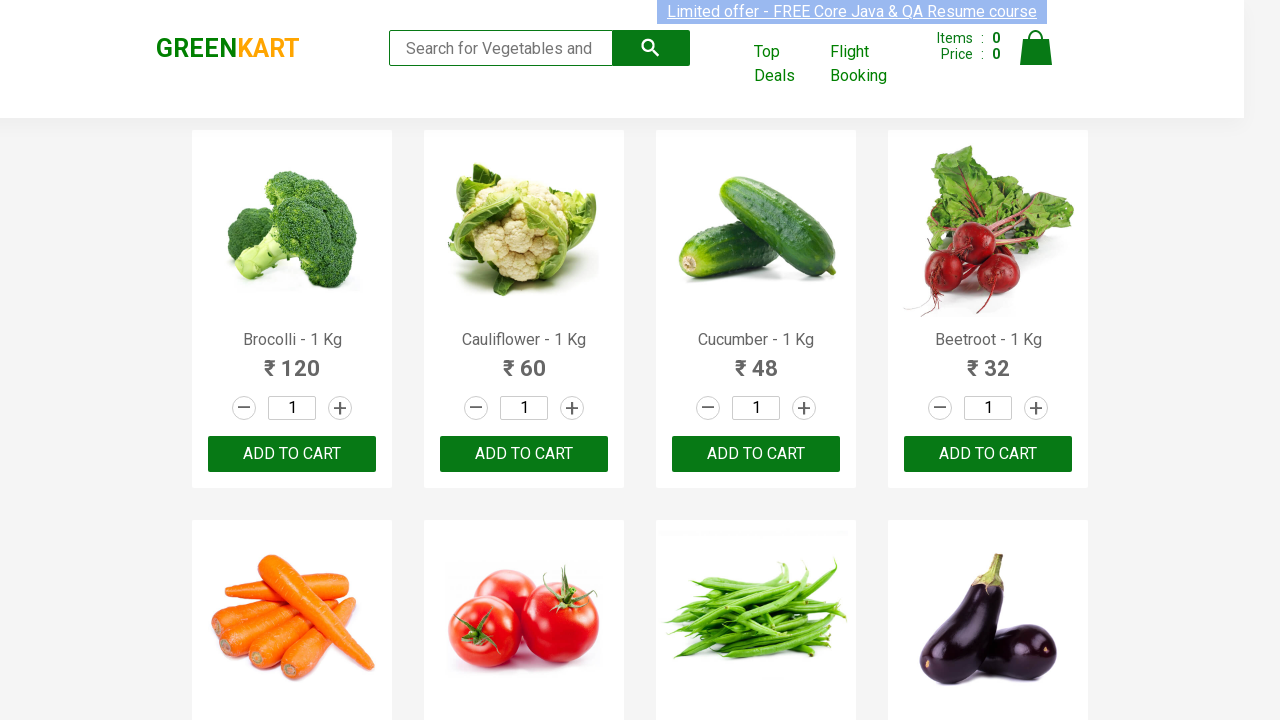

Retrieved all 'Add to Cart' buttons
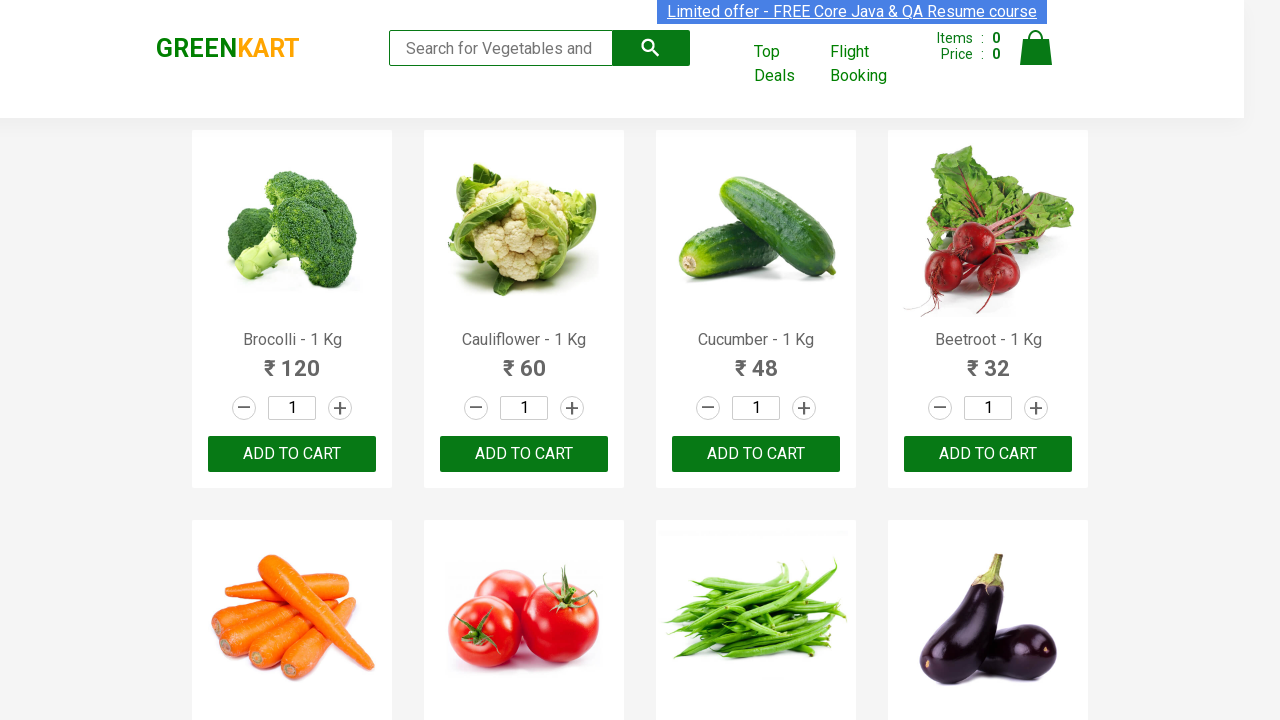

Clicked 'Add to Cart' button for Brocolli at (292, 454) on div.product-action button >> nth=0
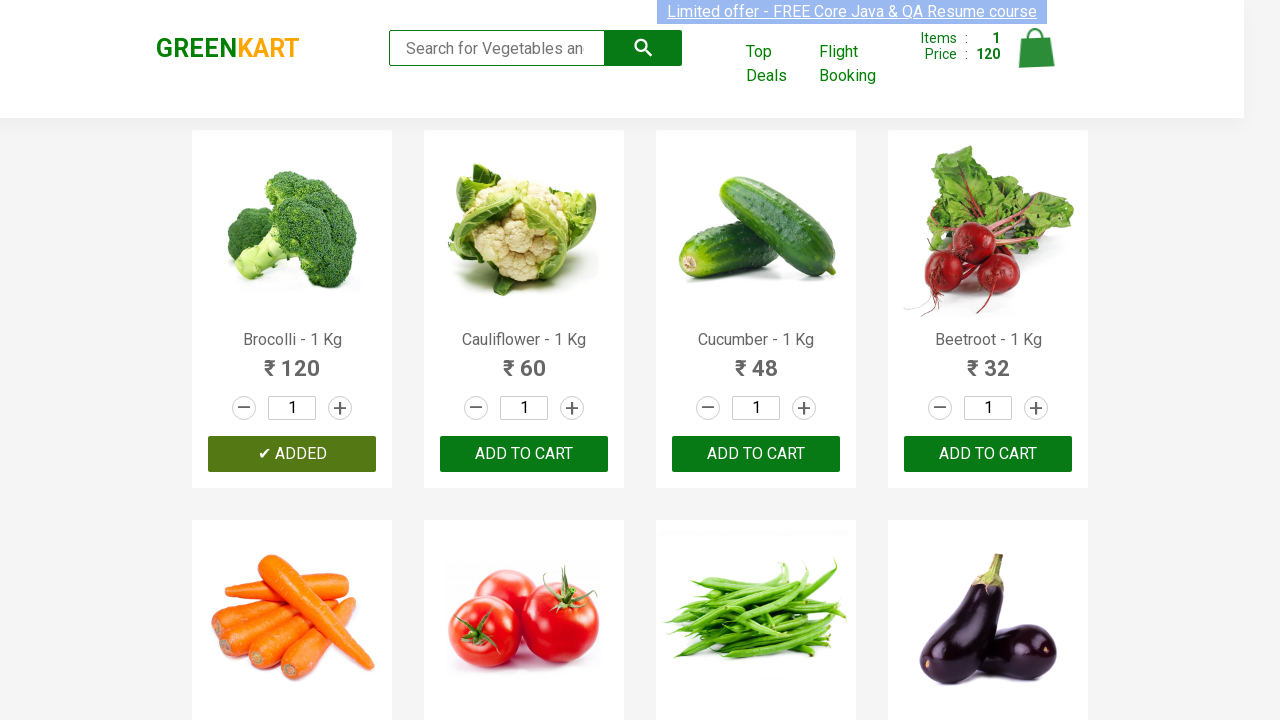

Clicked 'Add to Cart' button for Cucumber at (756, 454) on div.product-action button >> nth=2
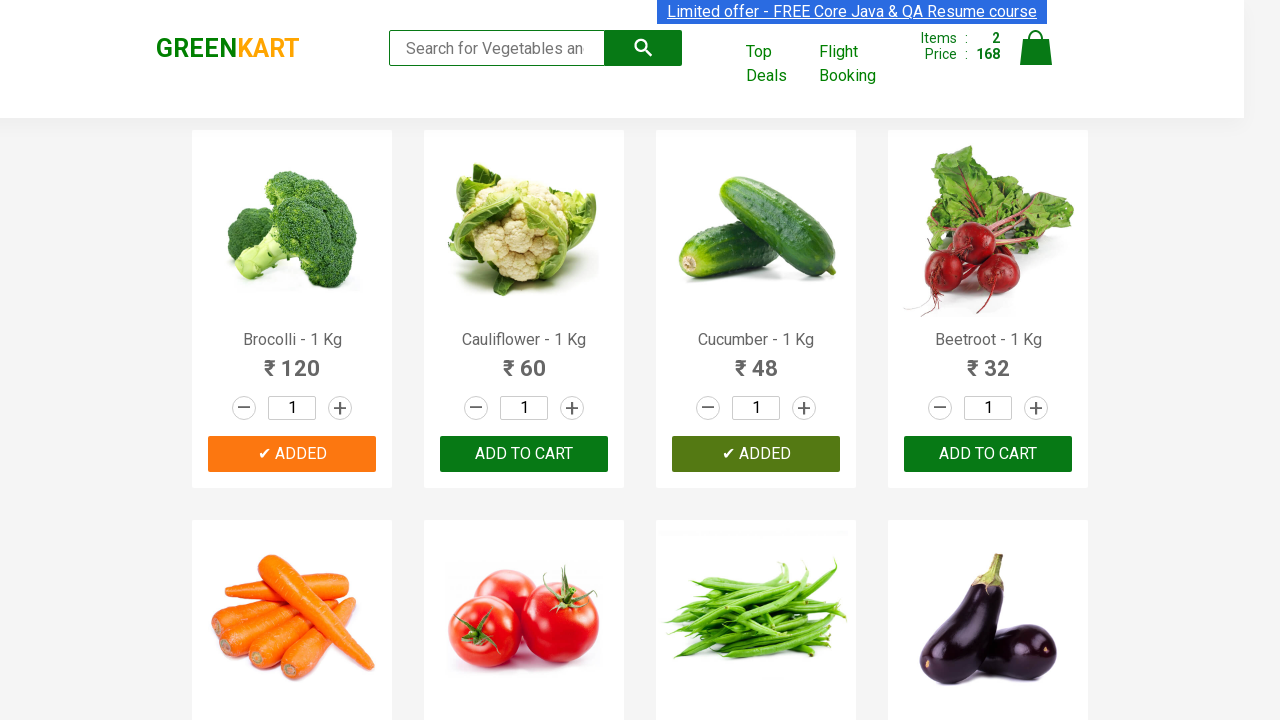

Clicked 'Add to Cart' button for Beetroot at (988, 454) on div.product-action button >> nth=3
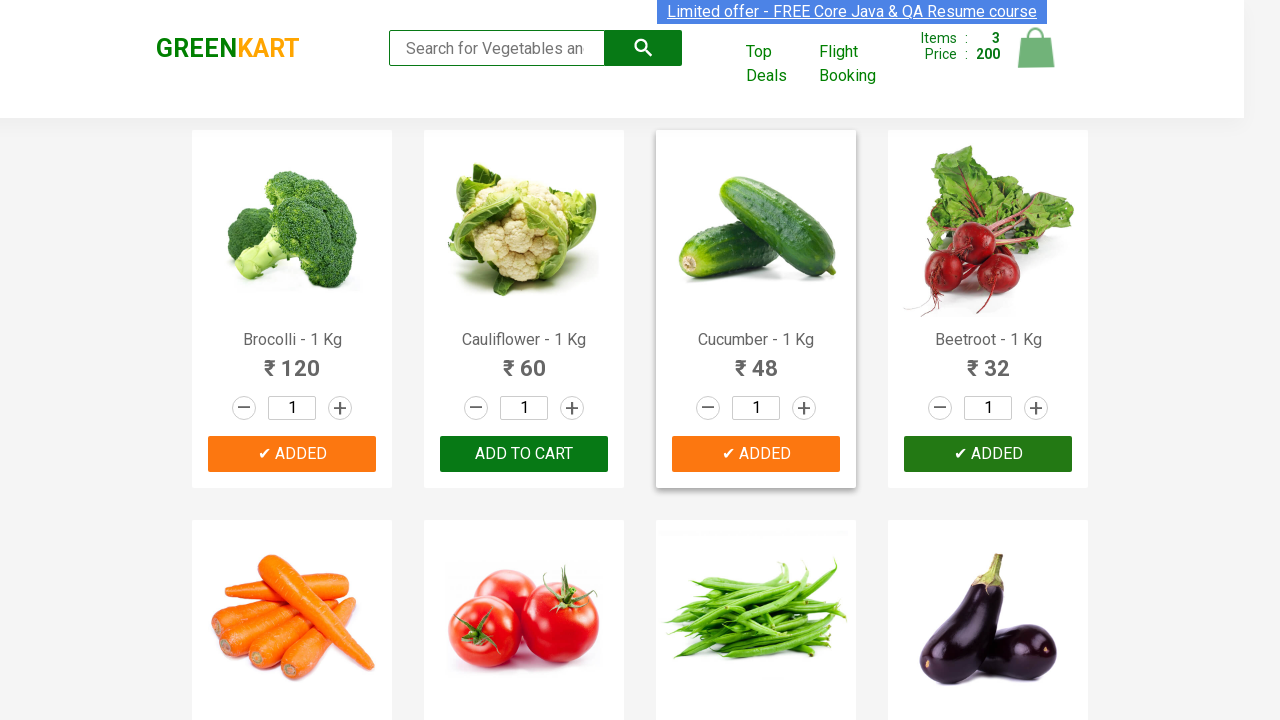

Clicked on cart icon to view shopping cart at (1036, 48) on img[alt='Cart']
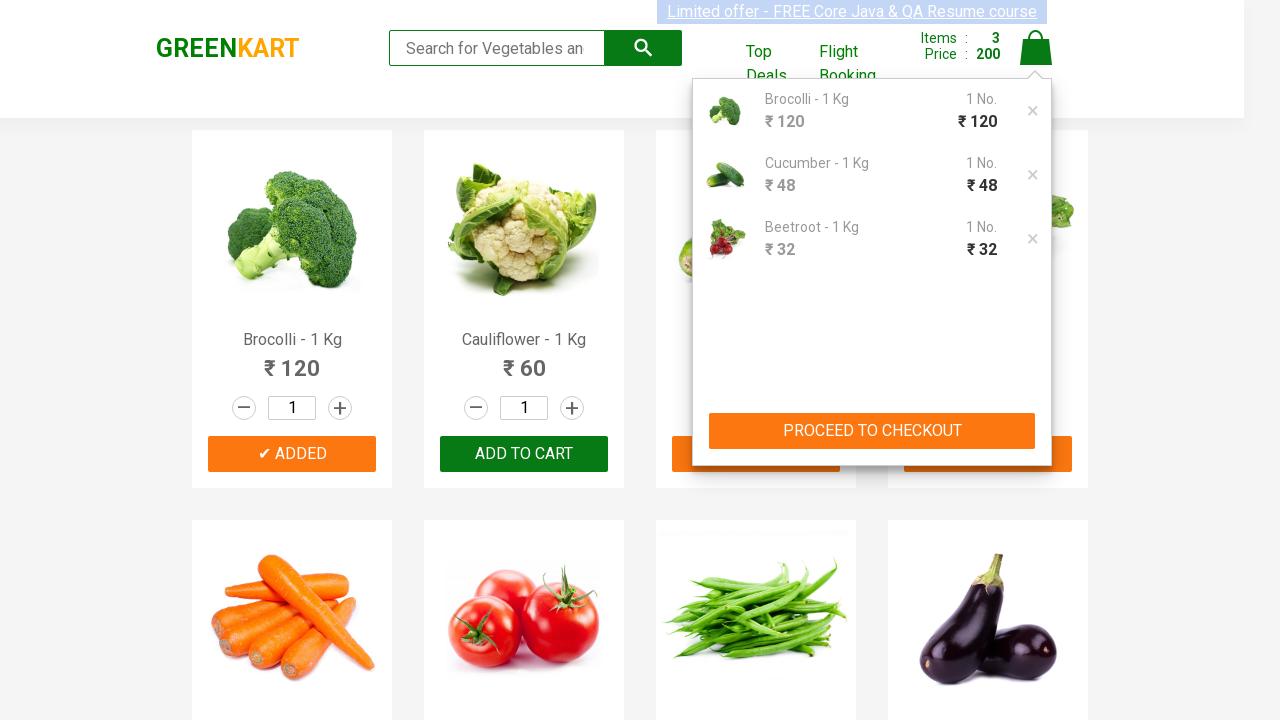

Clicked 'PROCEED TO CHECKOUT' button at (872, 431) on xpath=//button[contains(text(),'PROCEED TO CHECKOUT')]
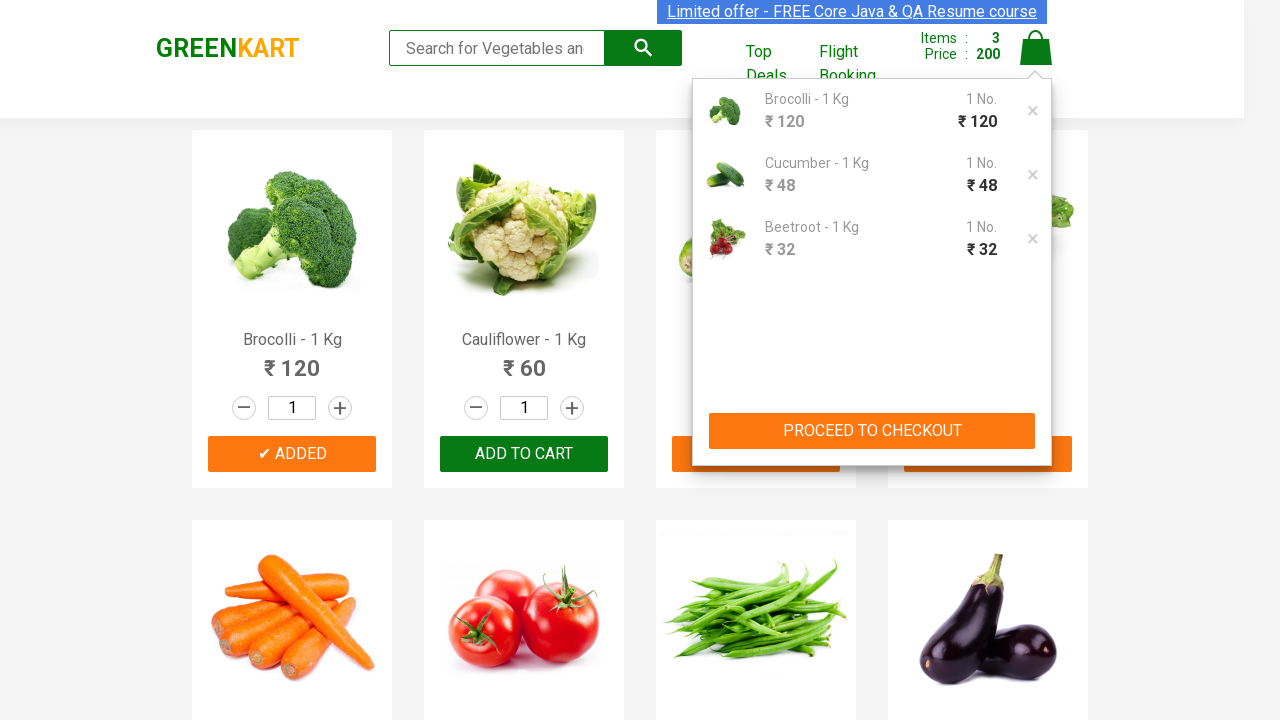

Waited for promo code input field to load
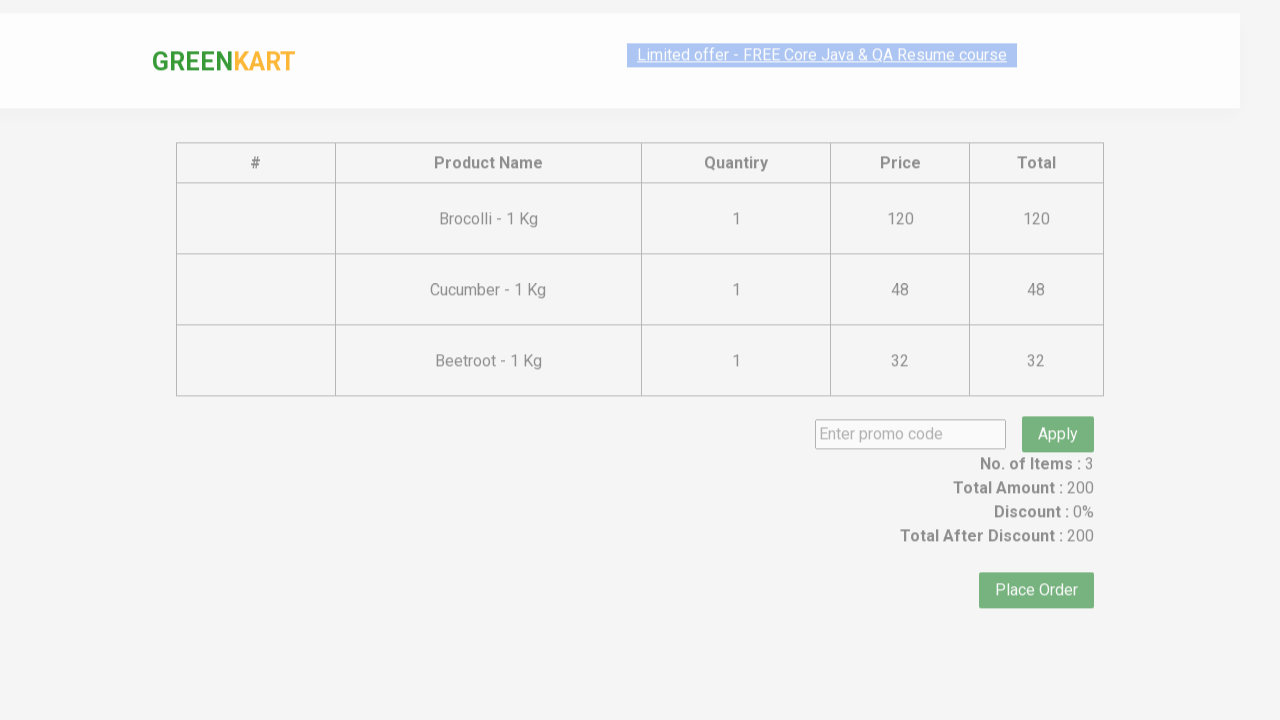

Entered promo code 'rahulshettyacademy' in input field on input.promoCode
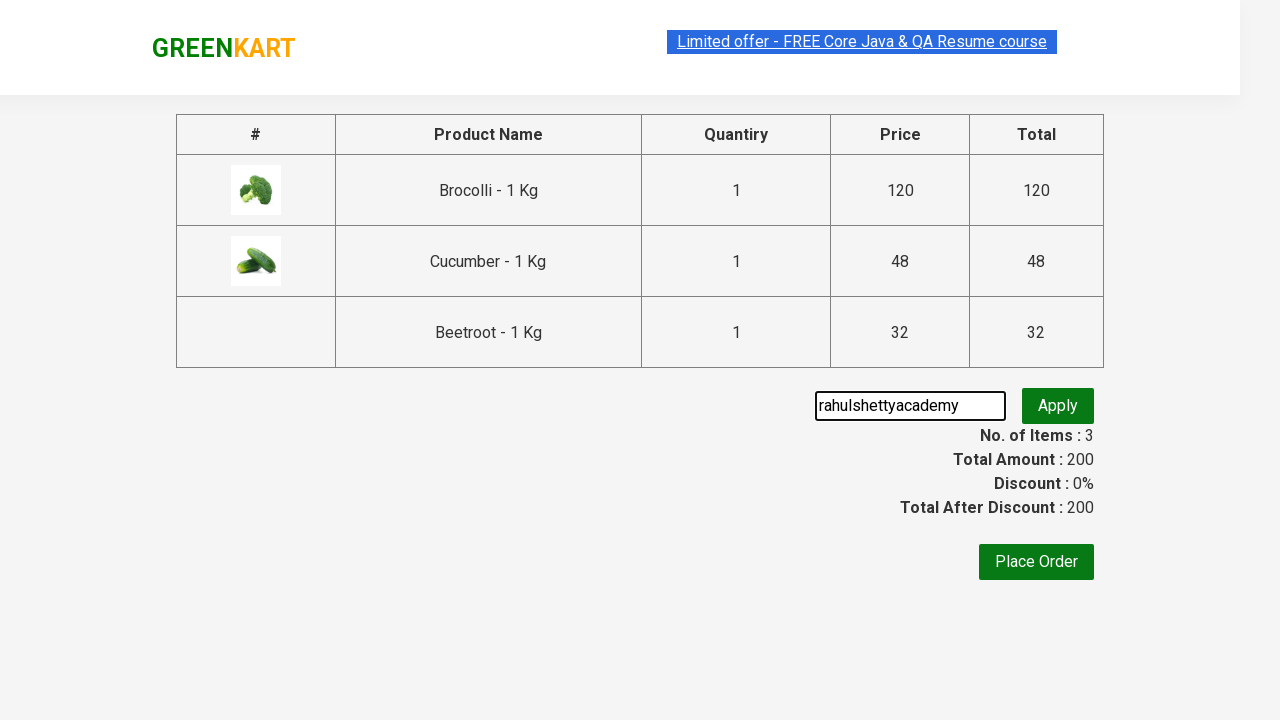

Clicked 'Apply Promo' button to apply the discount code at (1058, 406) on button.promoBtn
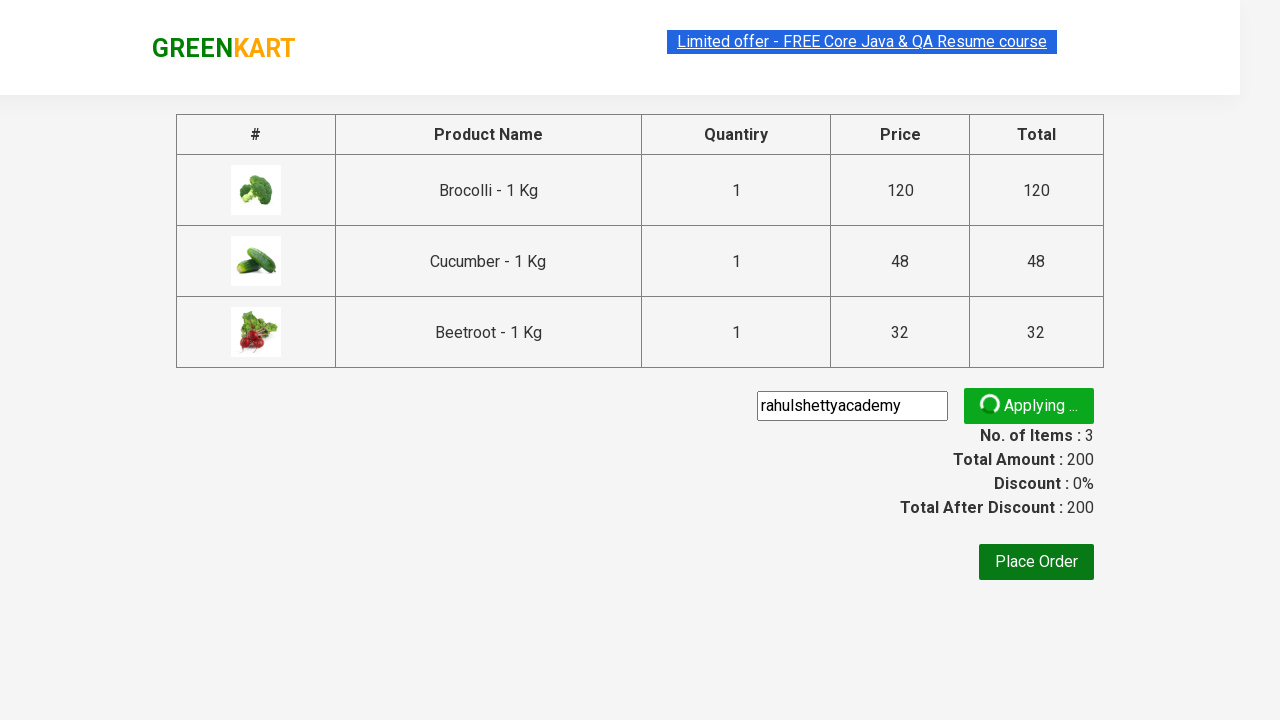

Waited for promo code confirmation message to appear
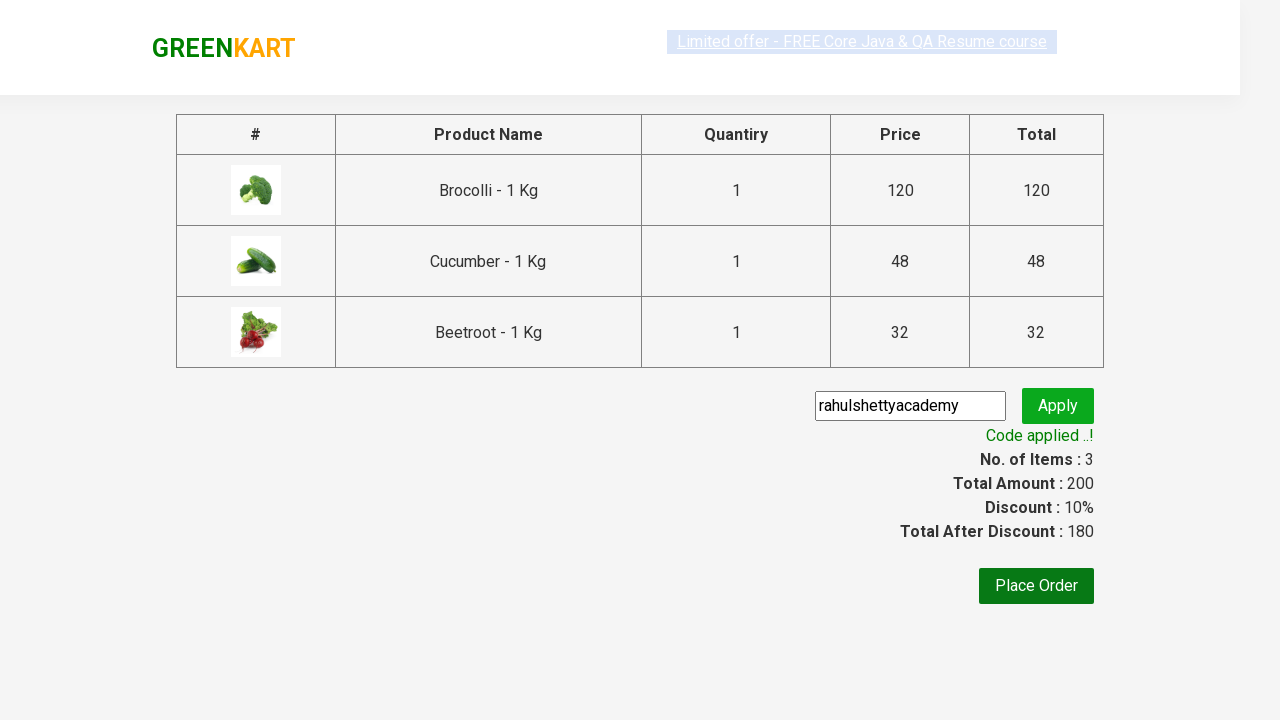

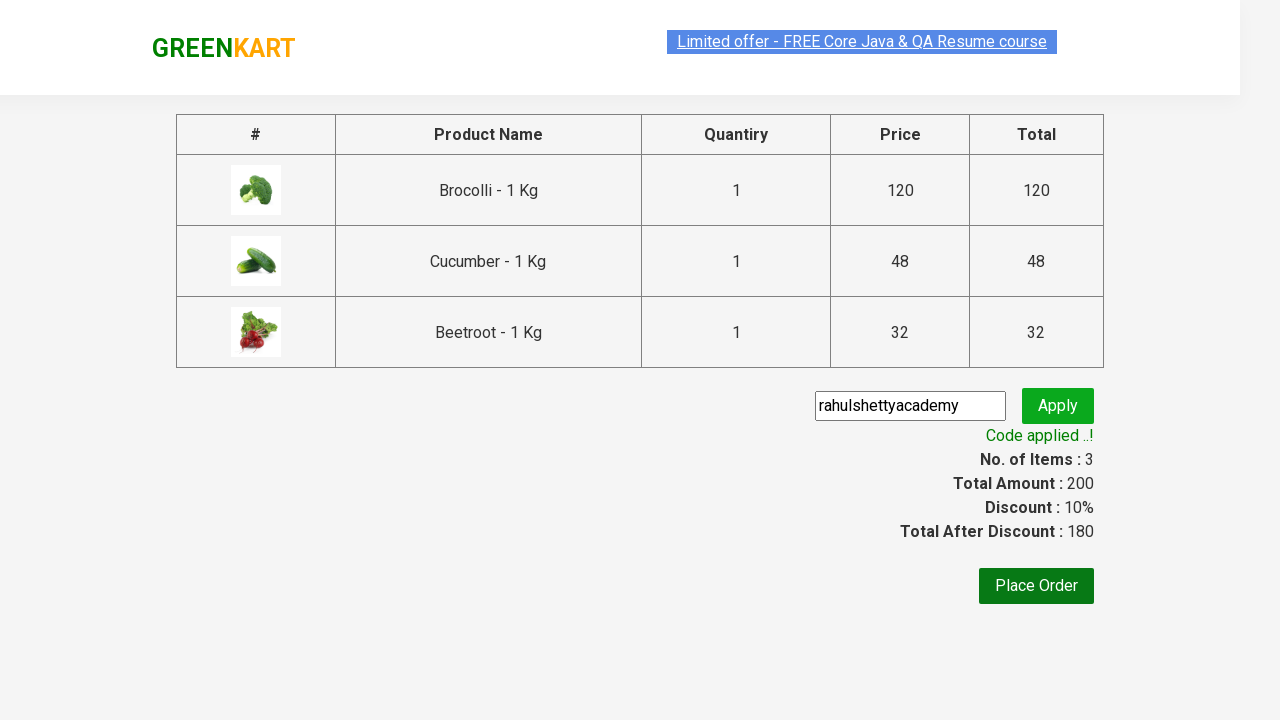